Tests right-click functionality on the DemoQA buttons page by performing a context click on the "Right Click Me" button and verifying the response message appears.

Starting URL: https://demoqa.com/buttons

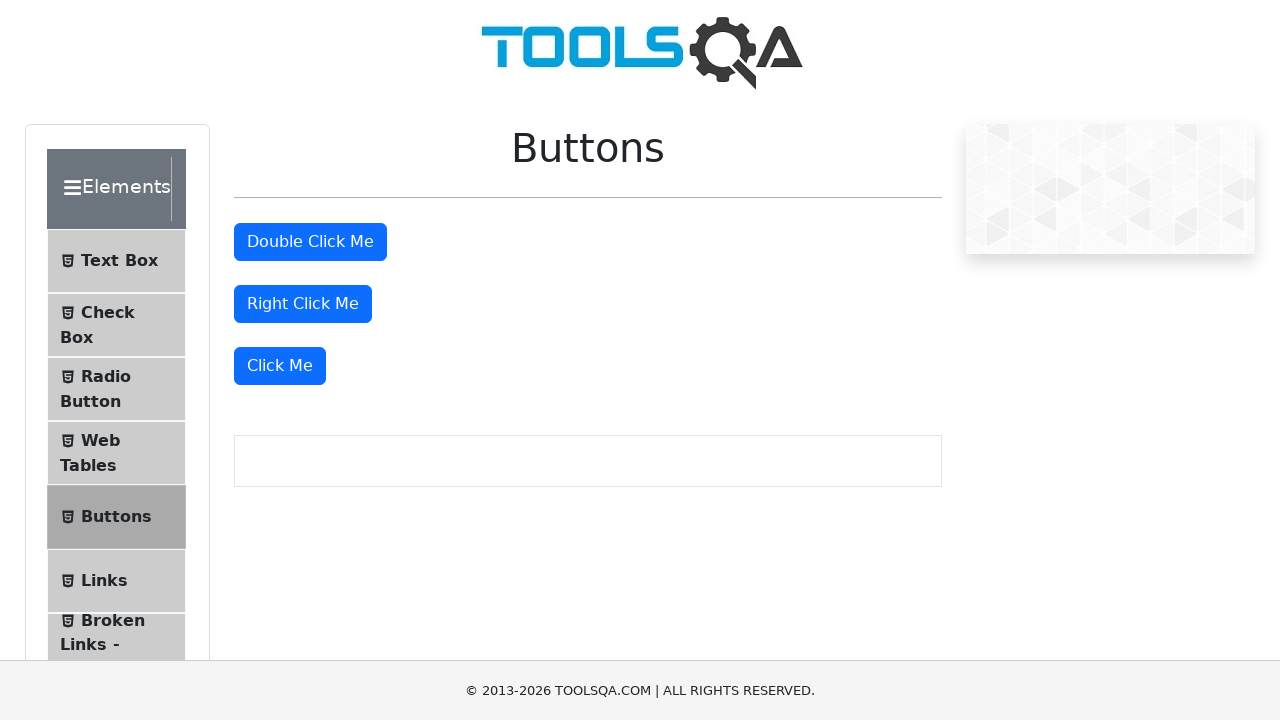

Right-clicked on the 'Right Click Me' button at (303, 304) on #rightClickBtn
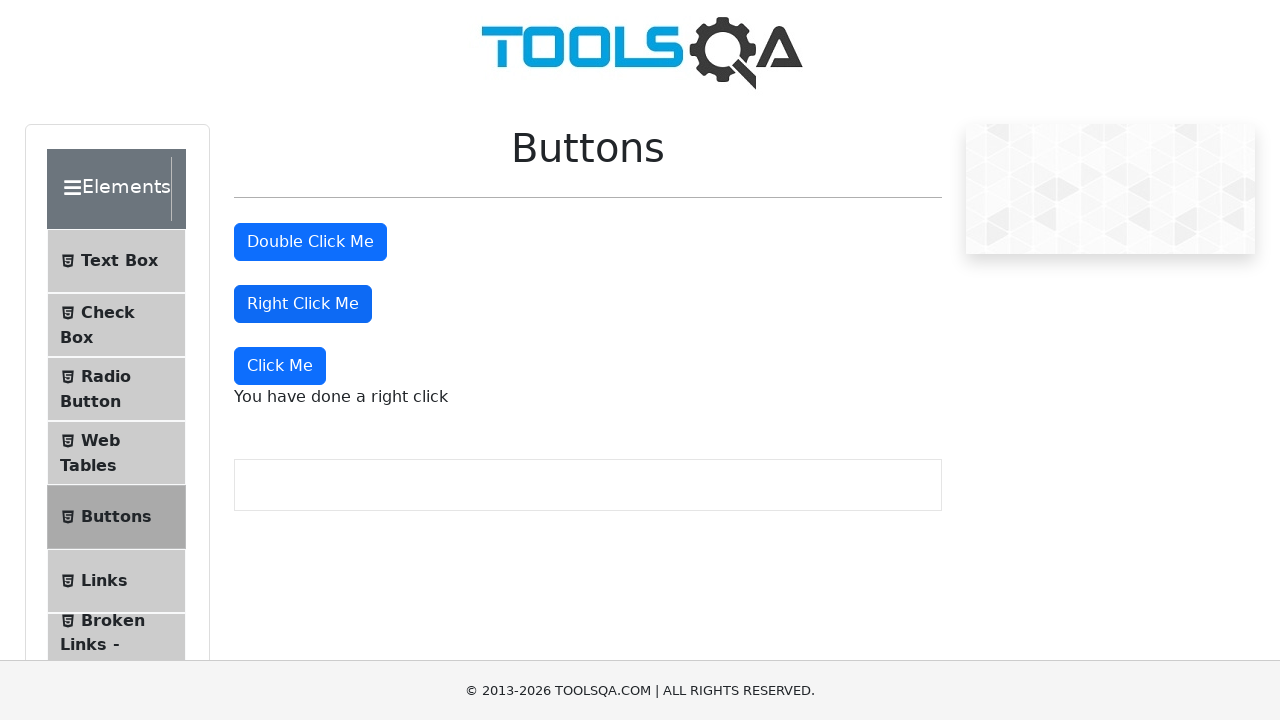

Right-click response message appeared
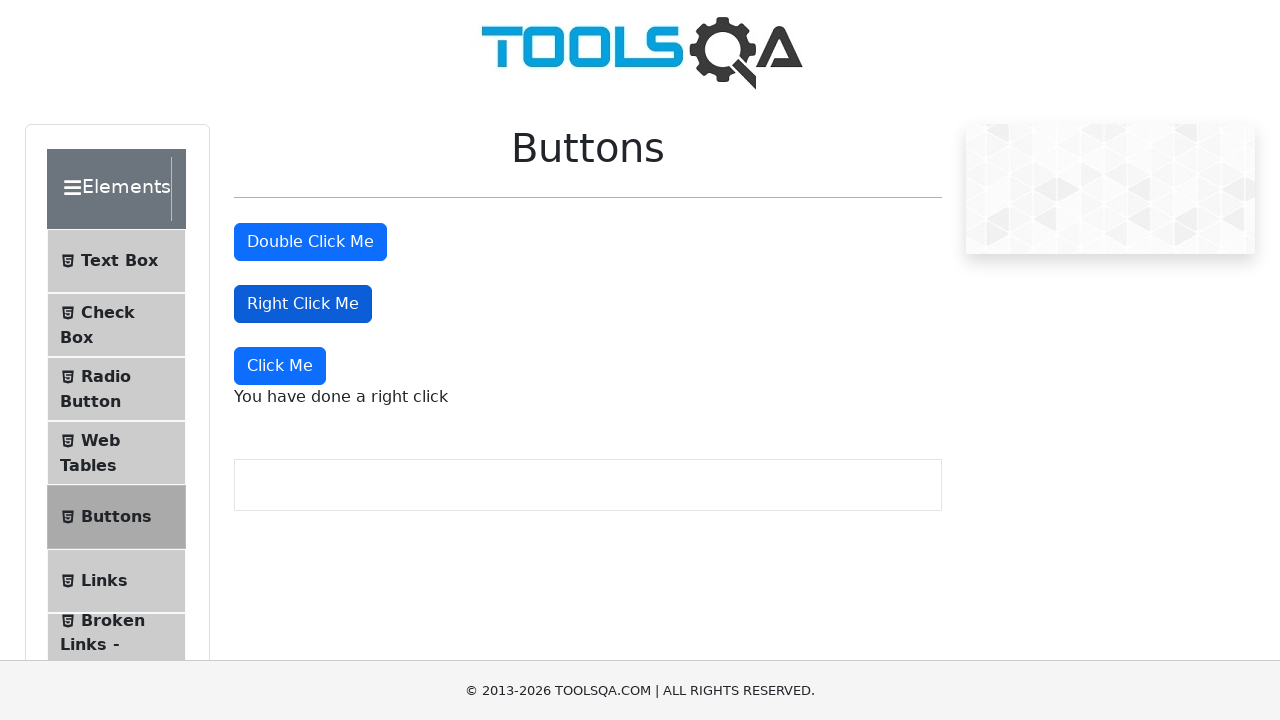

Retrieved right-click message text: 'You have done a right click'
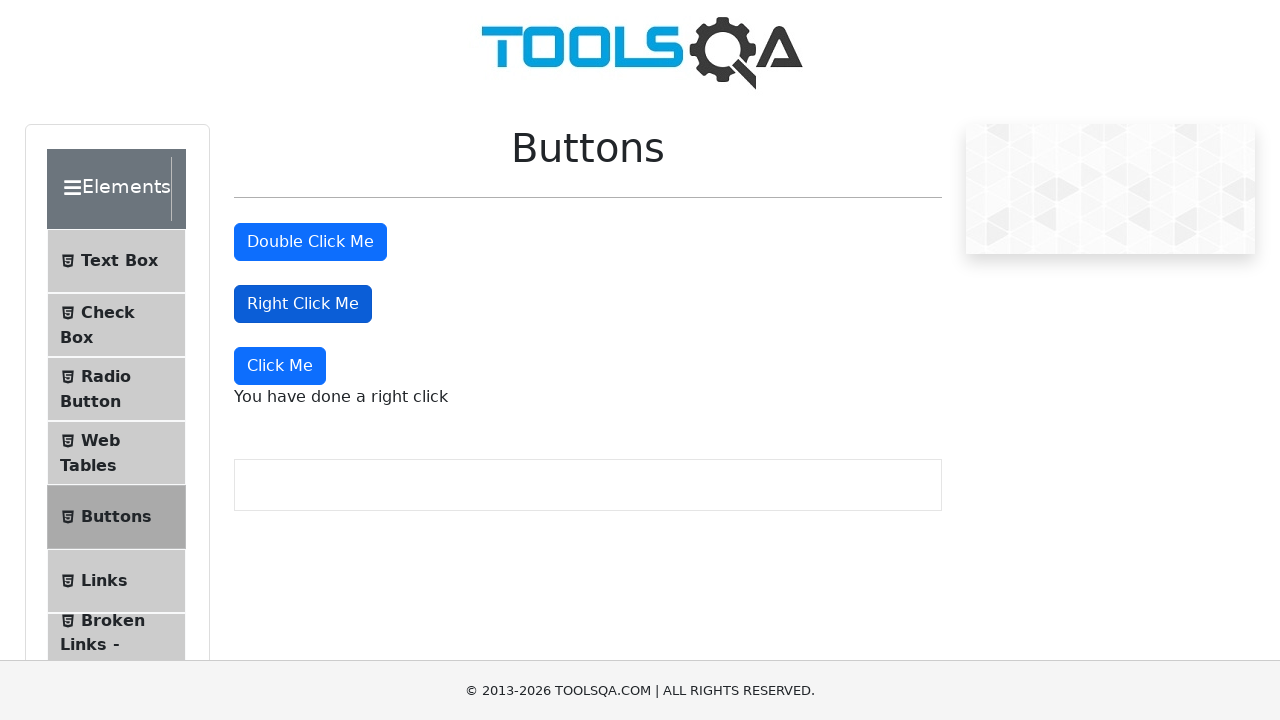

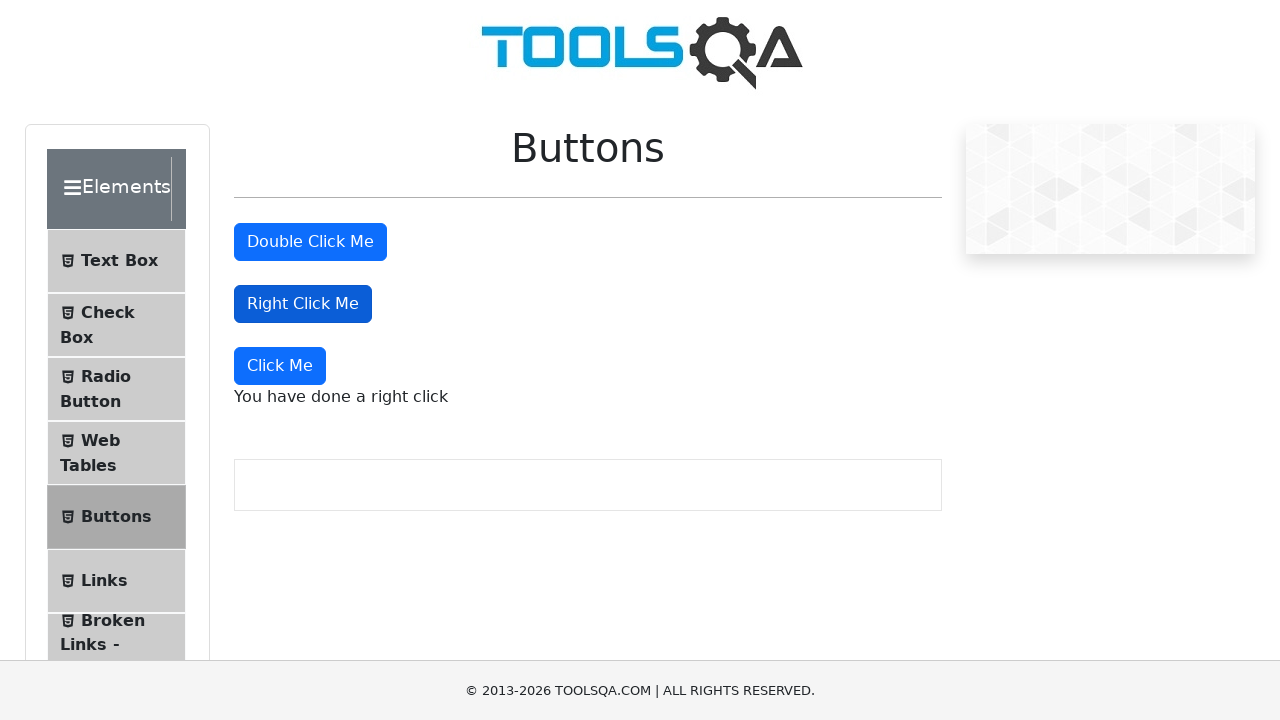